Solves a math challenge by reading a value from the page, calculating the result, filling the answer, selecting checkboxes and radio buttons, and submitting the form

Starting URL: https://suninjuly.github.io/math.html

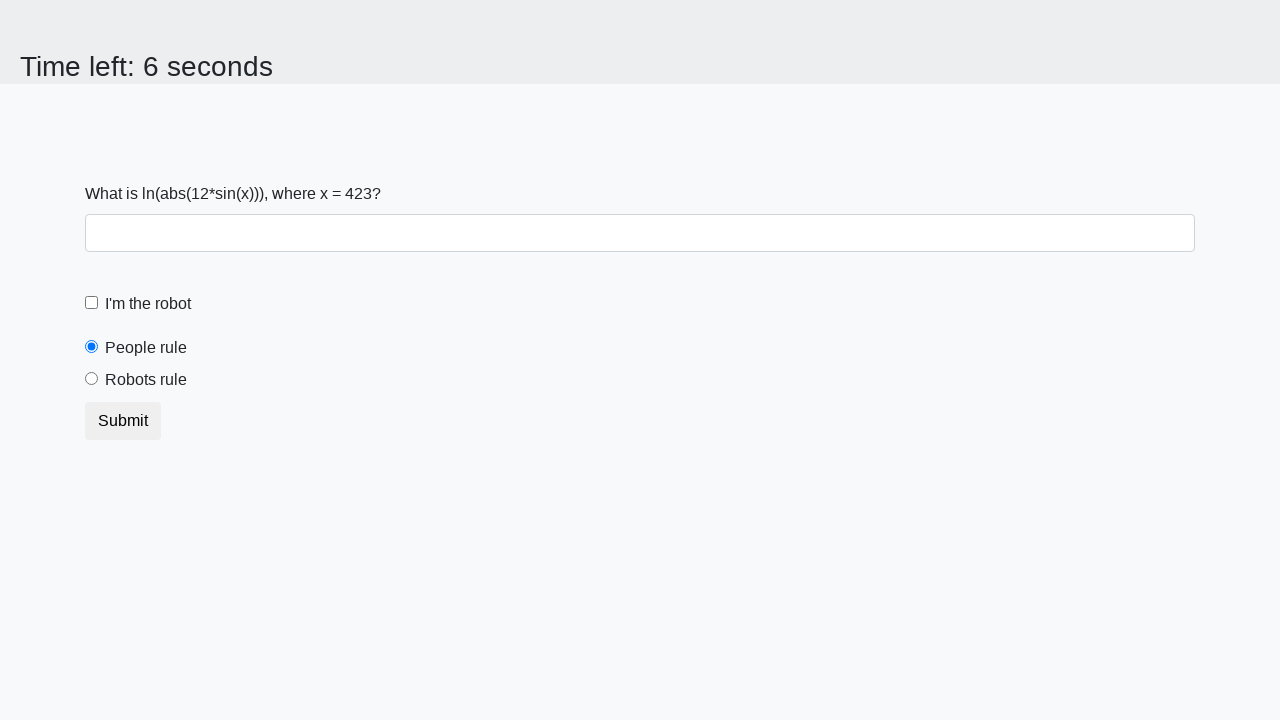

Retrieved the input value from the page
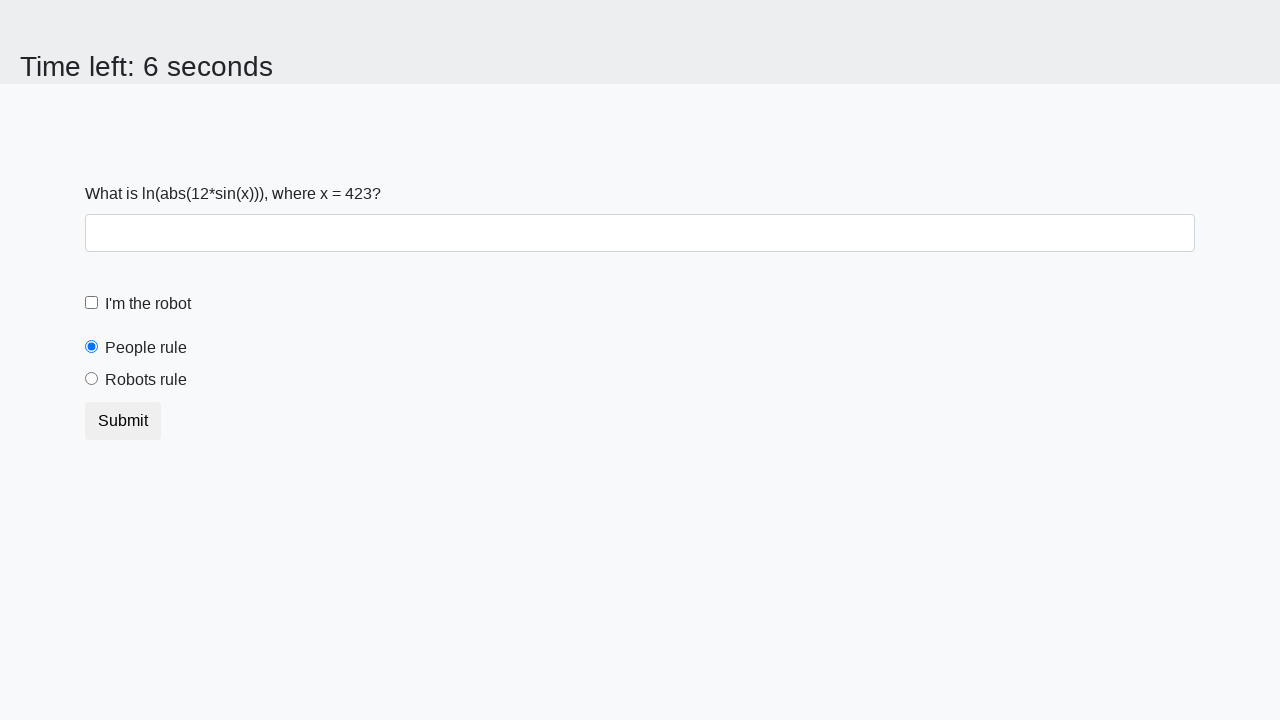

Calculated the math formula result using logarithm and sine functions
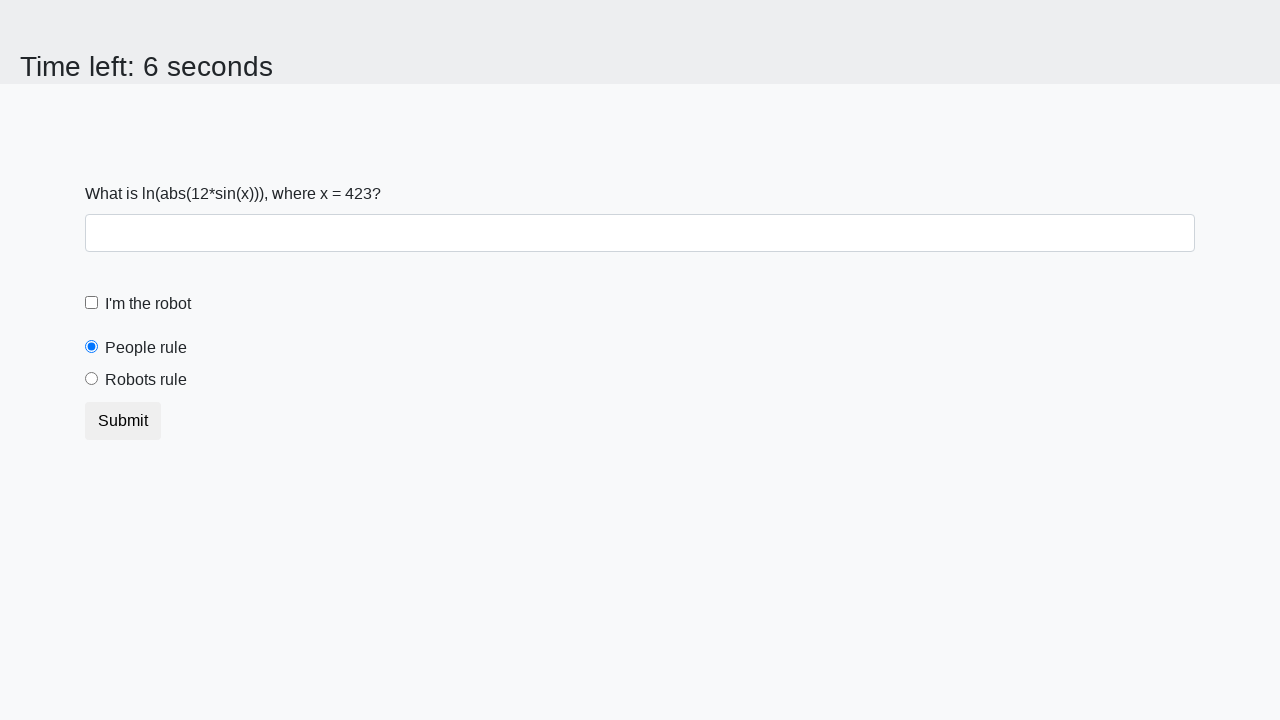

Filled the answer field with the calculated result on #answer
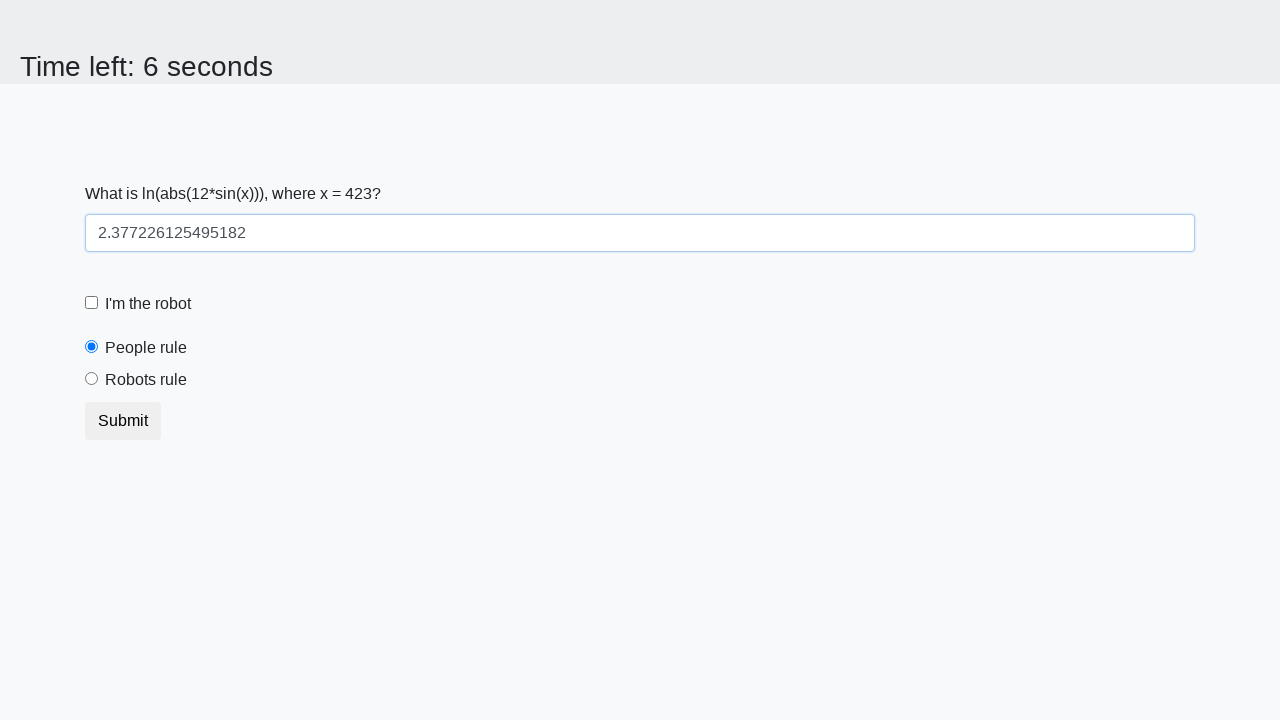

Clicked the robot checkbox at (148, 304) on [for='robotCheckbox']
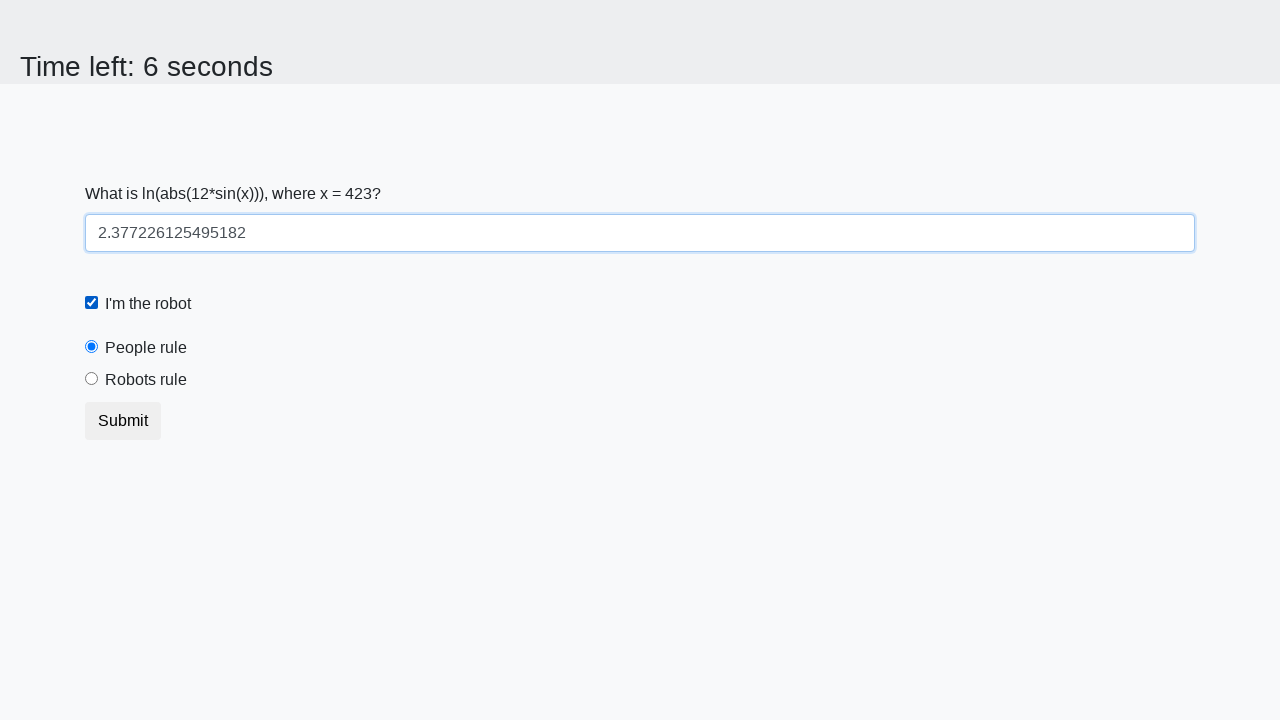

Selected the robots radio button at (92, 379) on [value='robots']
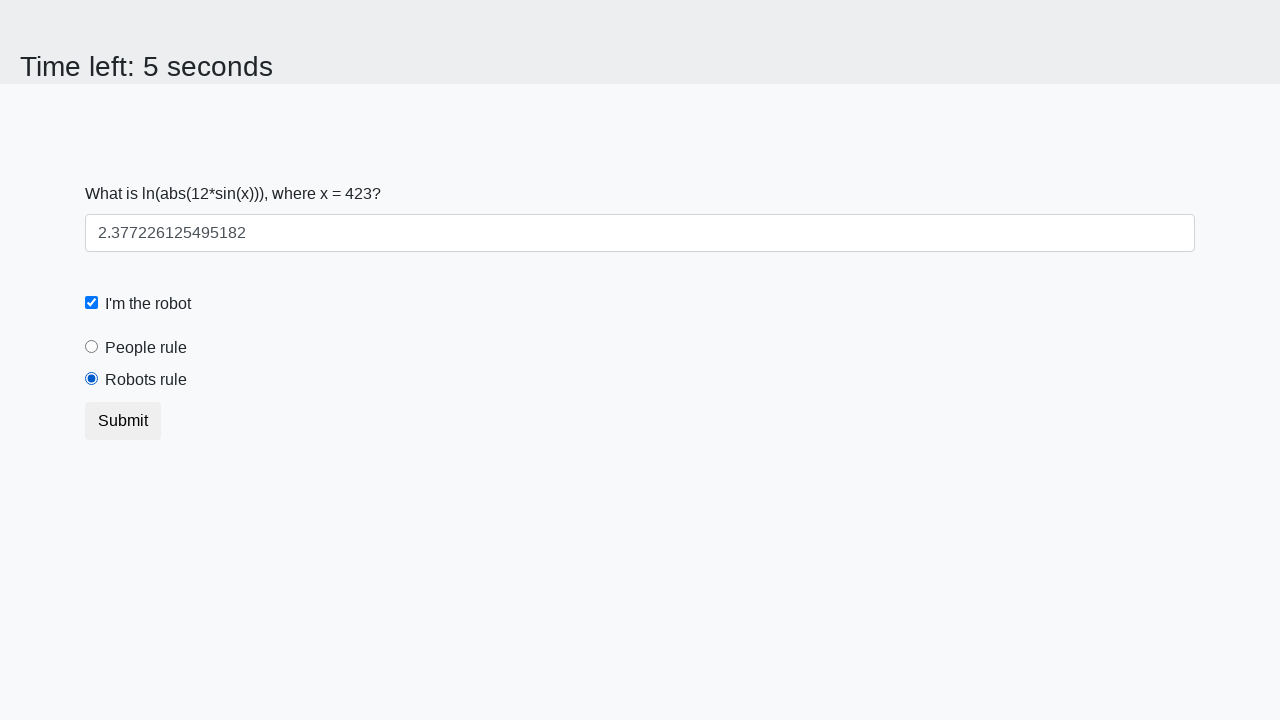

Clicked the submit button to submit the form at (123, 421) on button.btn
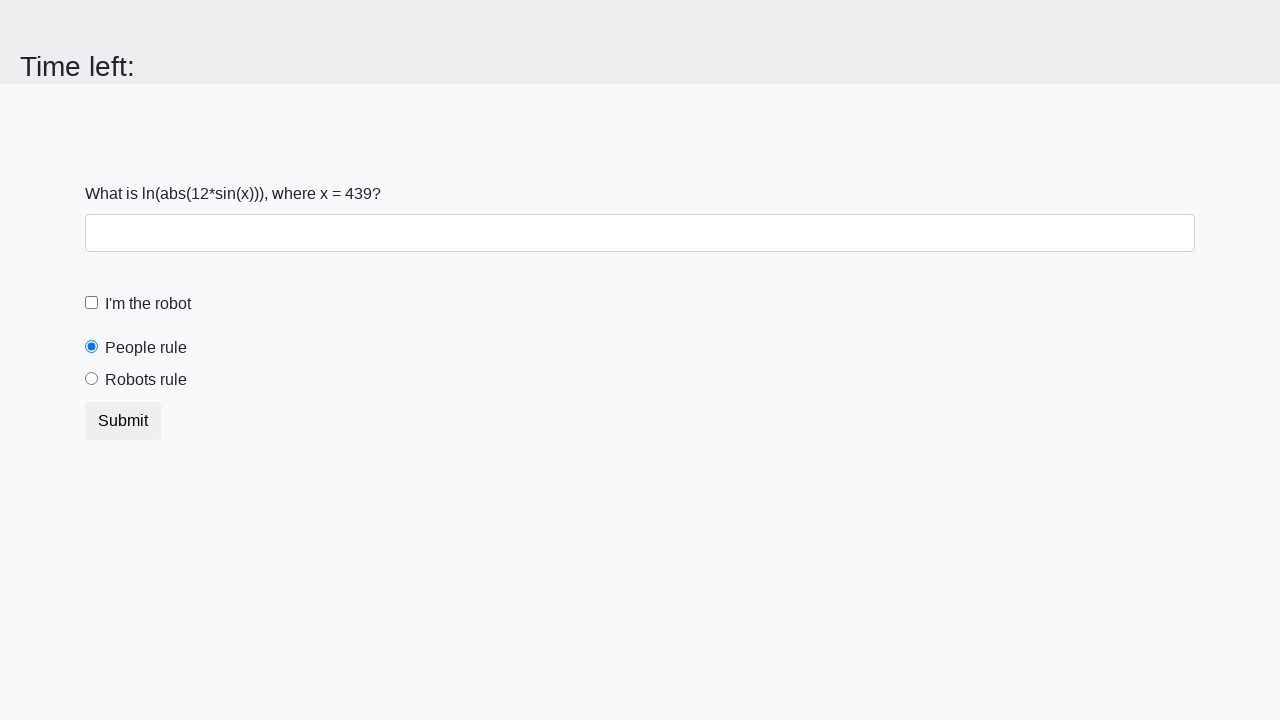

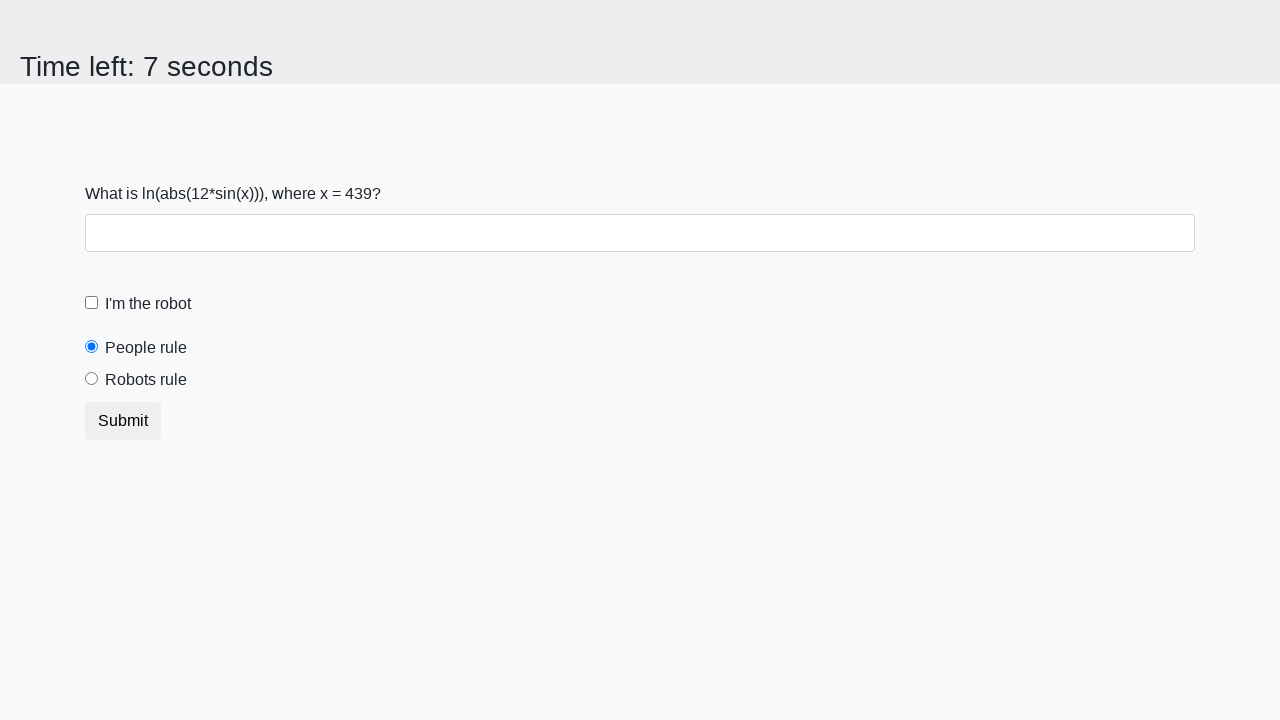